Tests product page functionality by navigating to the product page and adding products to cart with different click counts (double-click for product 1, triple-click for product 2, single click for product 3)

Starting URL: https://material.playwrightvn.com/

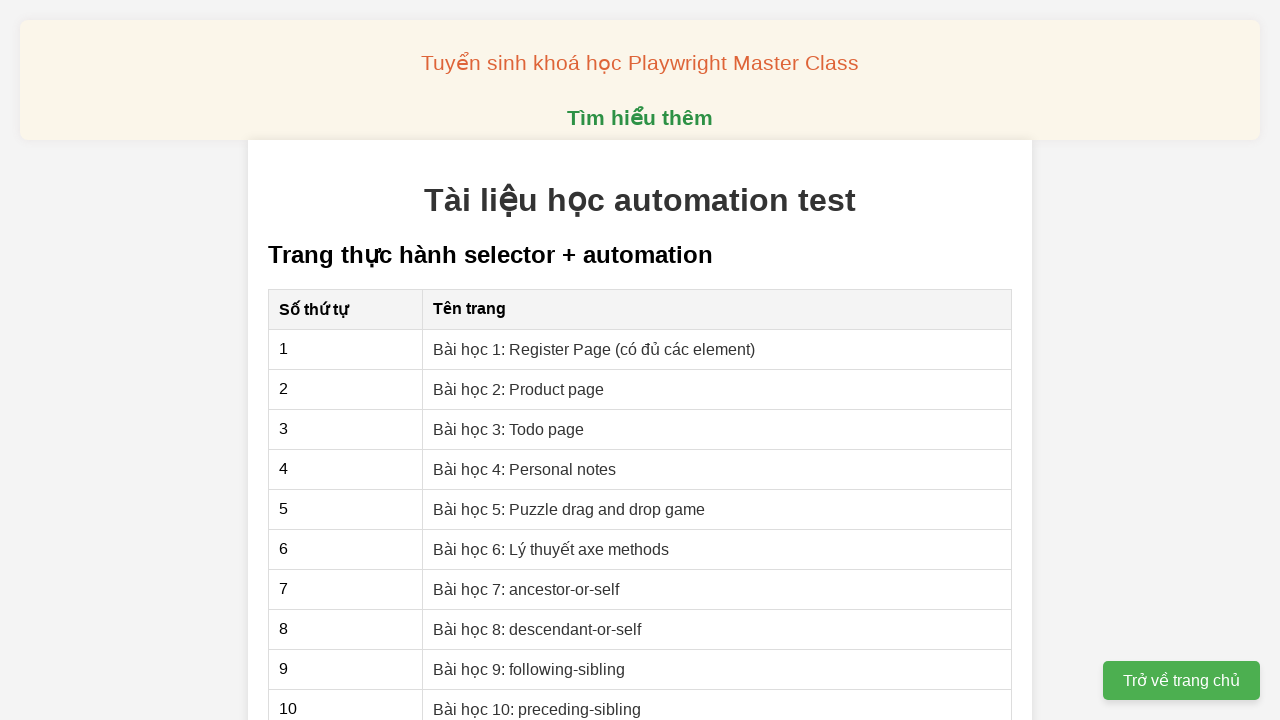

Clicked on Product page link at (519, 389) on xpath=//a[@href='02-xpath-product-page.html']
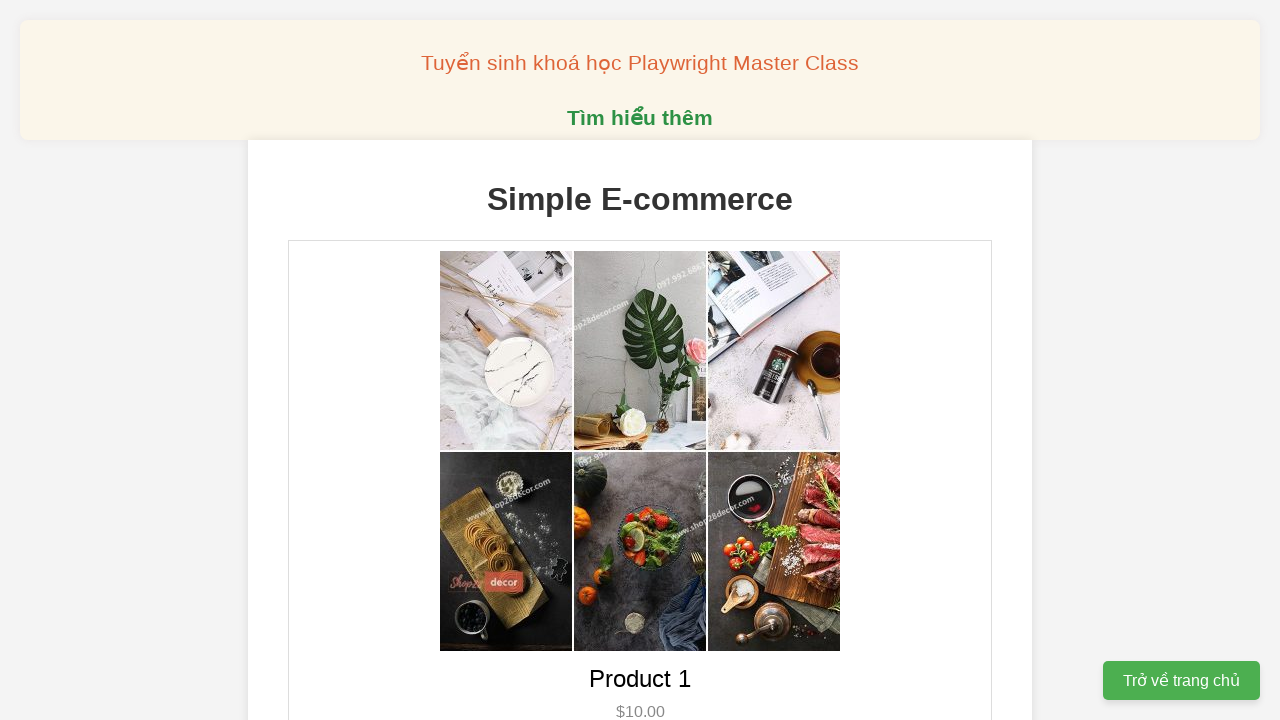

Double-clicked on product 1 button to add it twice to cart at (640, 360) on xpath=//button[@data-product-id='1']
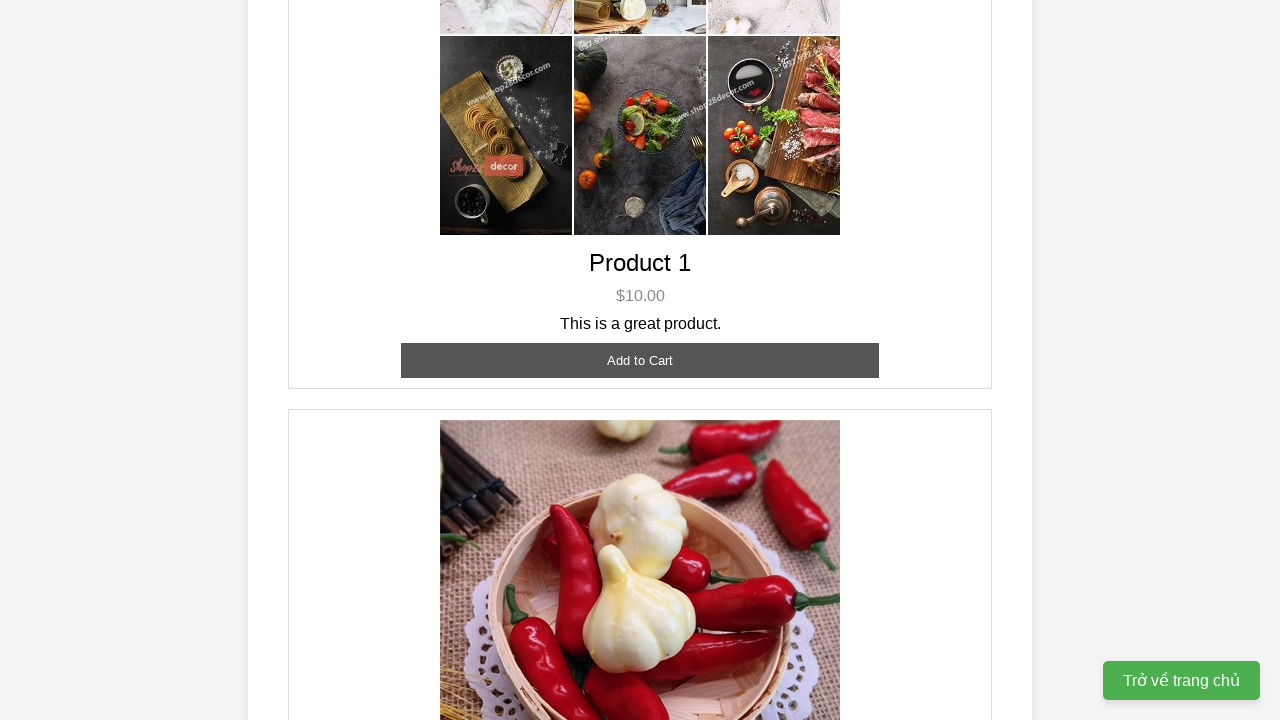

Triple-clicked on product 2 button to add it three times to cart at (640, 360) on xpath=//button[@data-product-id='2']
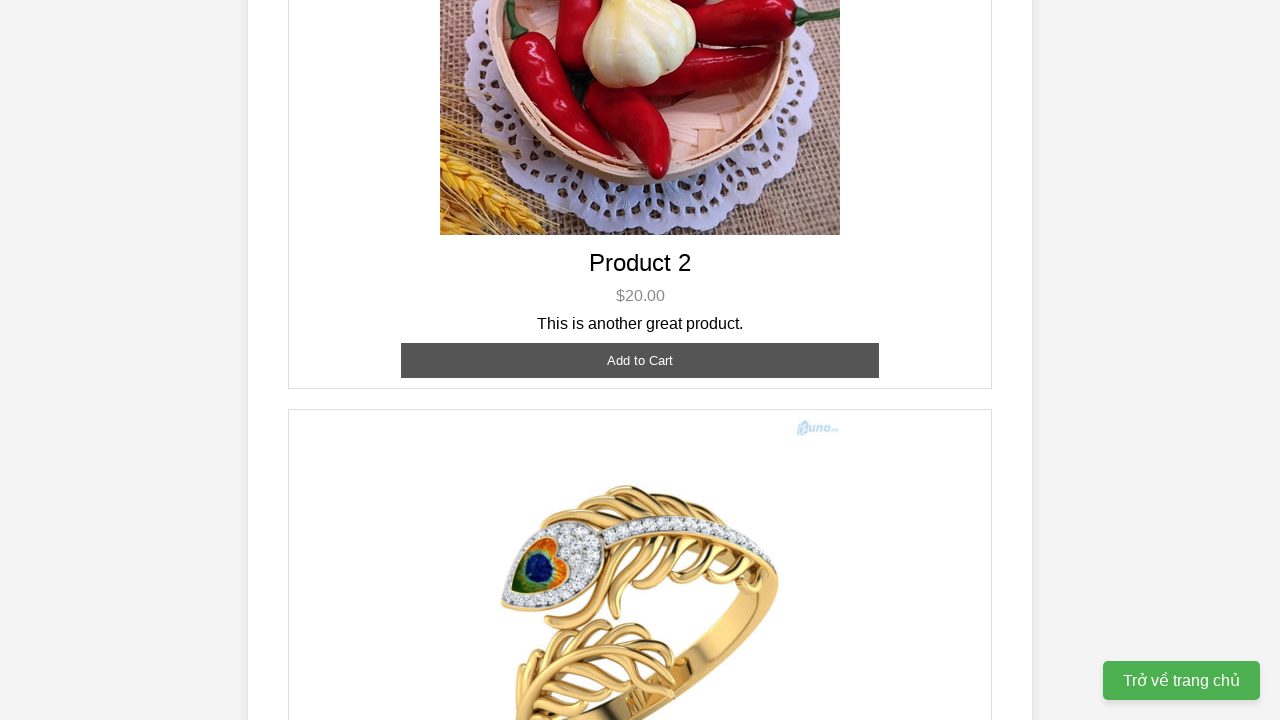

Clicked on product 3 button to add it once to cart at (640, 388) on xpath=//button[@data-product-id='3']
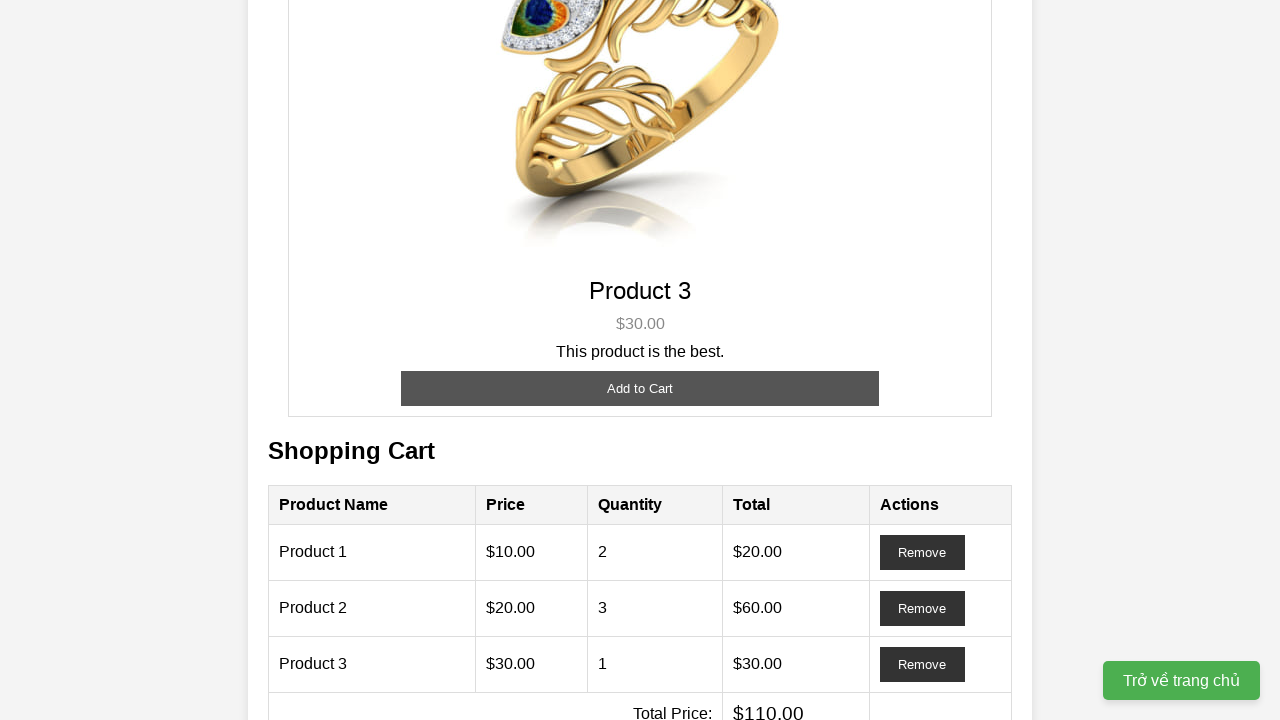

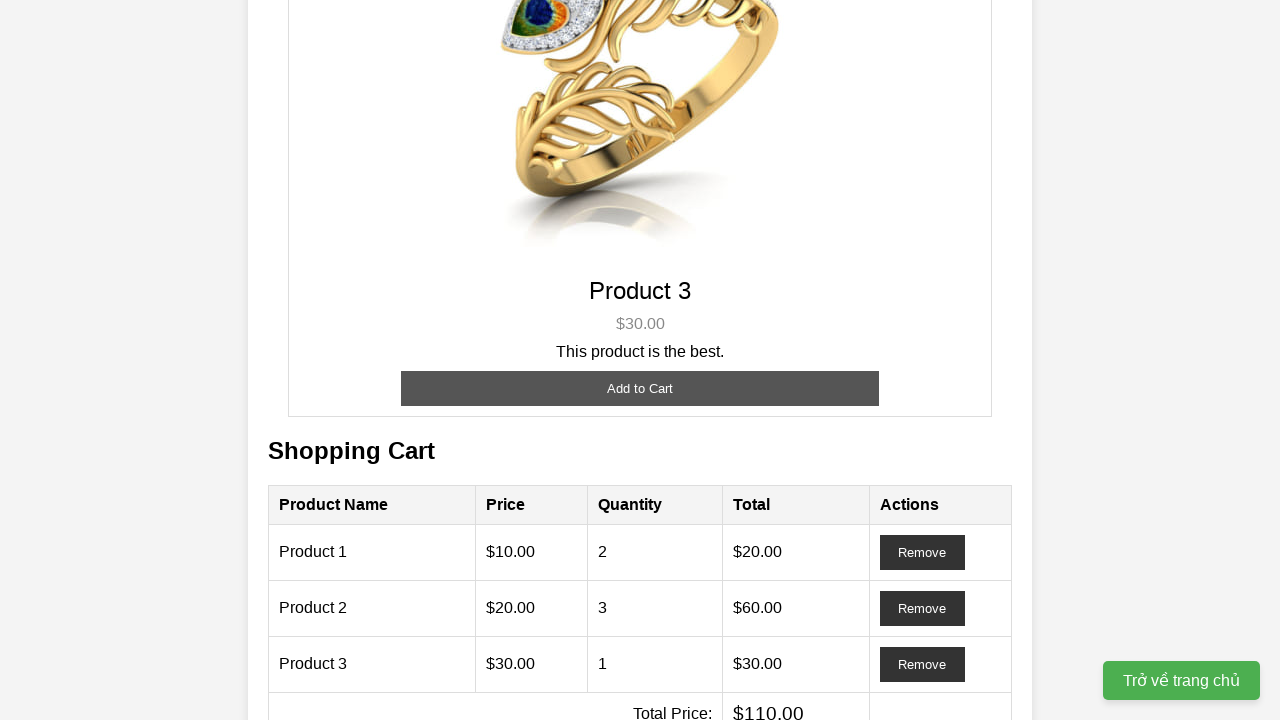